Tests dynamic content loading by clicking the Start button, waiting for the loading indicator to disappear, and verifying that "Hello World!" text is displayed.

Starting URL: https://automationfc.github.io/dynamic-loading/

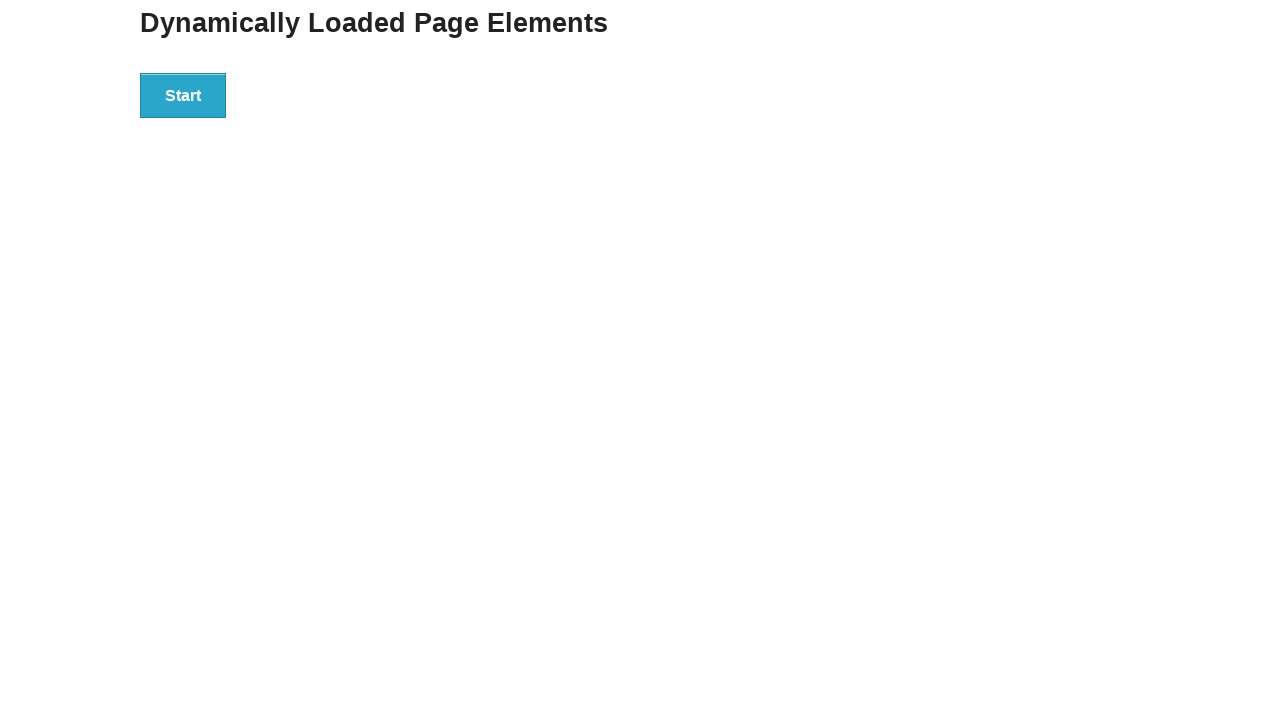

Clicked the Start button at (183, 95) on xpath=//*[text()='Start']
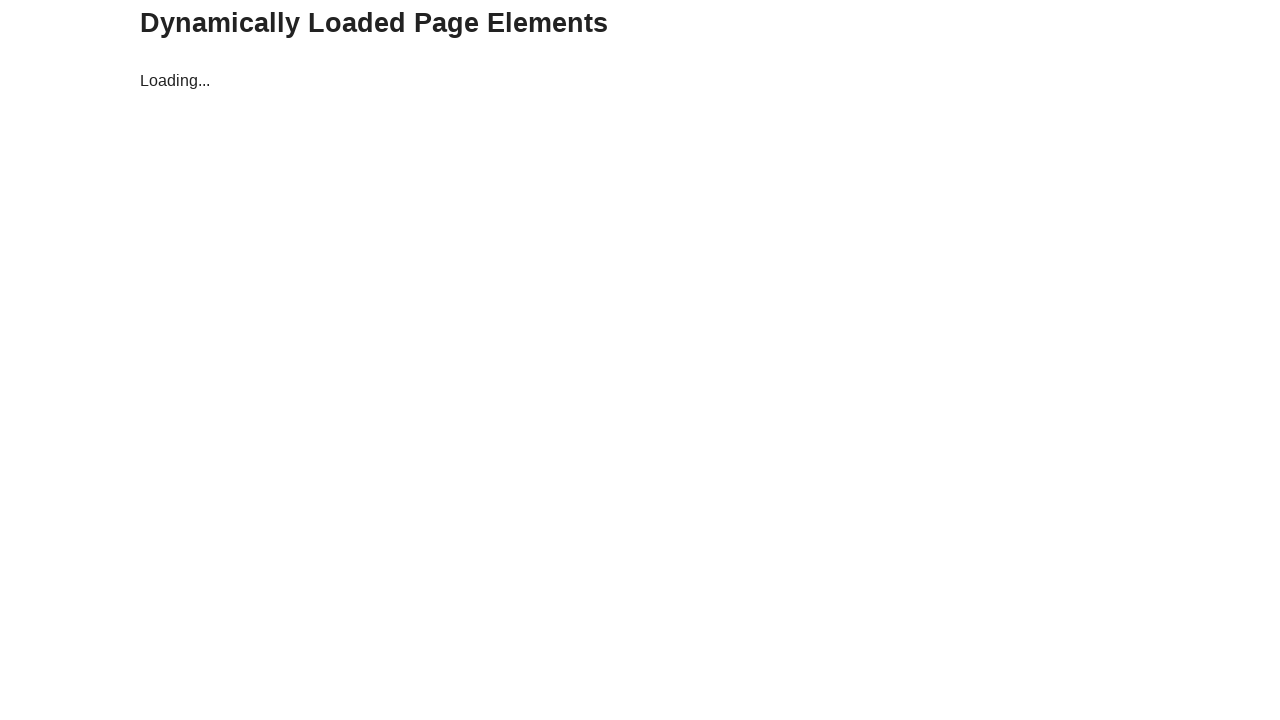

Waited for loading indicator to disappear
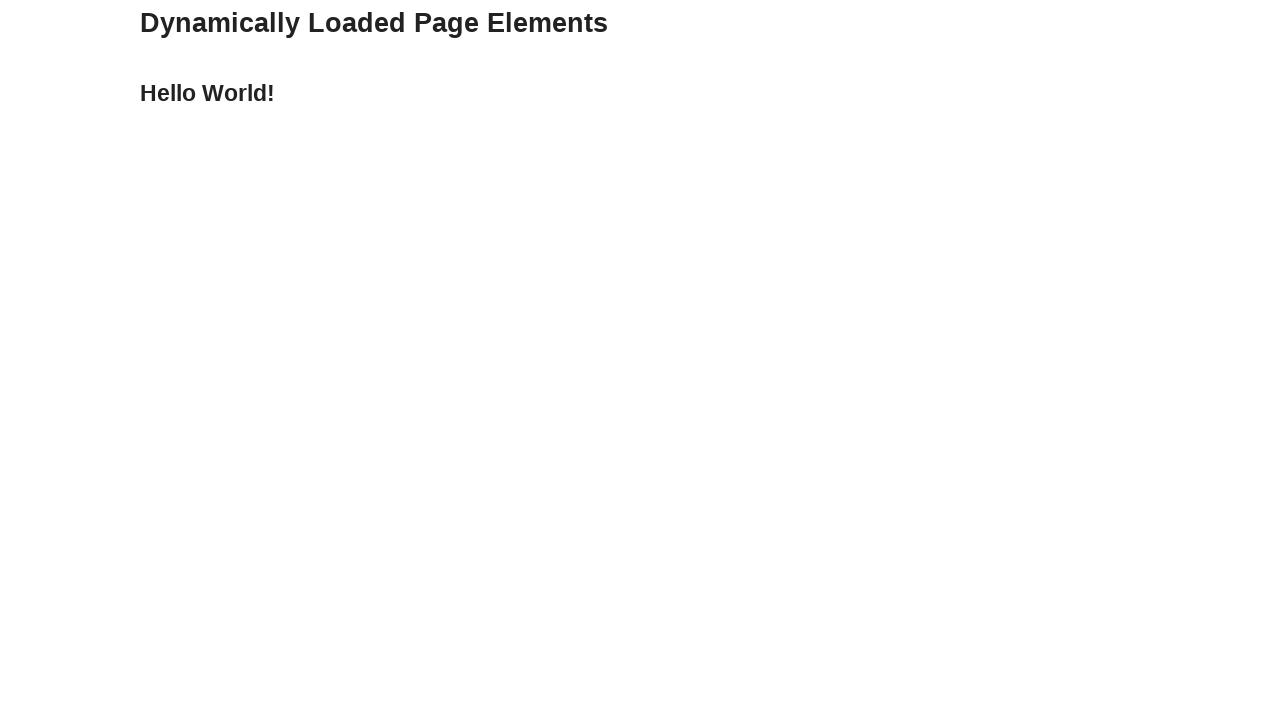

Verified 'Hello World!' text is displayed
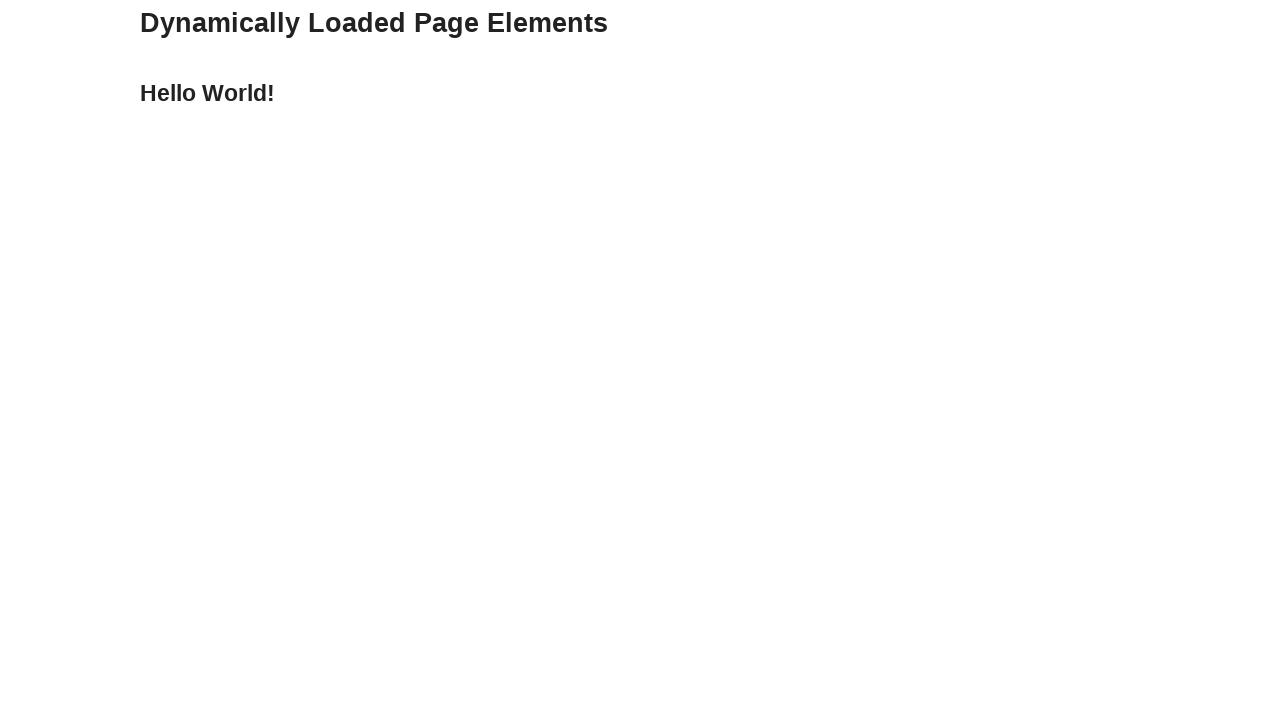

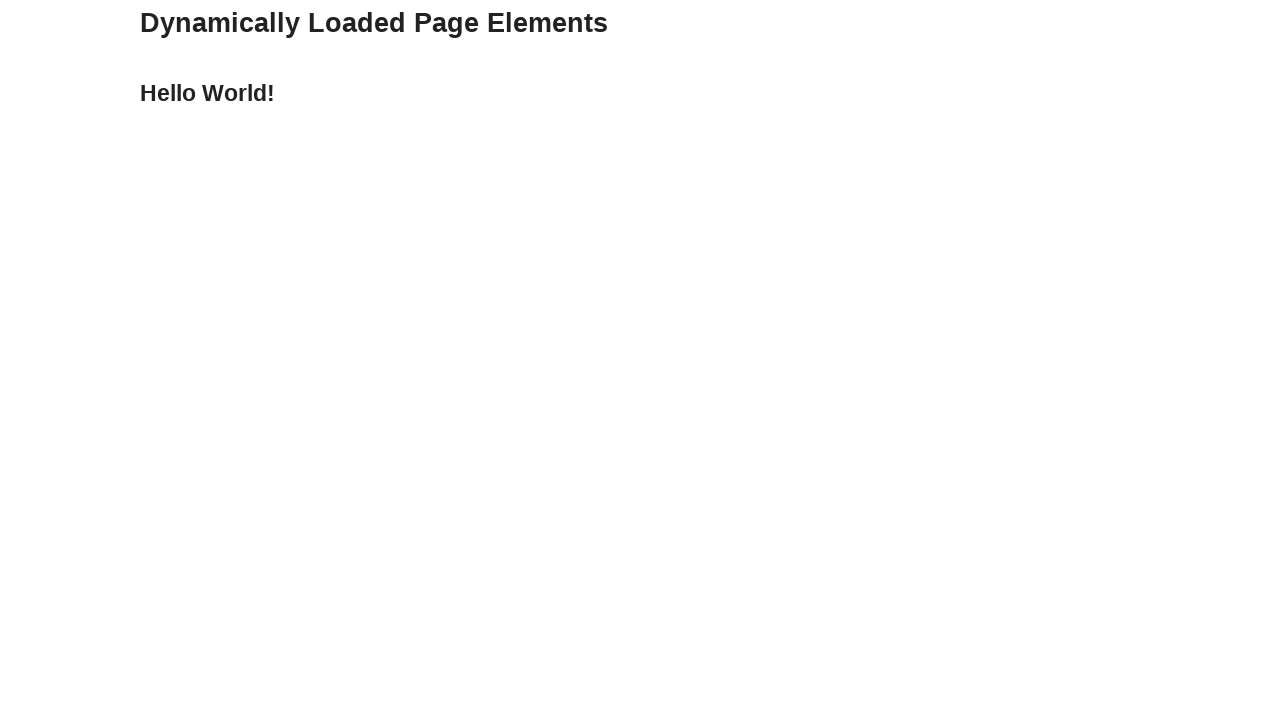